Navigates to W3Schools HTML tables tutorial page and verifies that the example table with customer data is displayed and accessible

Starting URL: https://www.w3schools.com/html/html_tables.asp

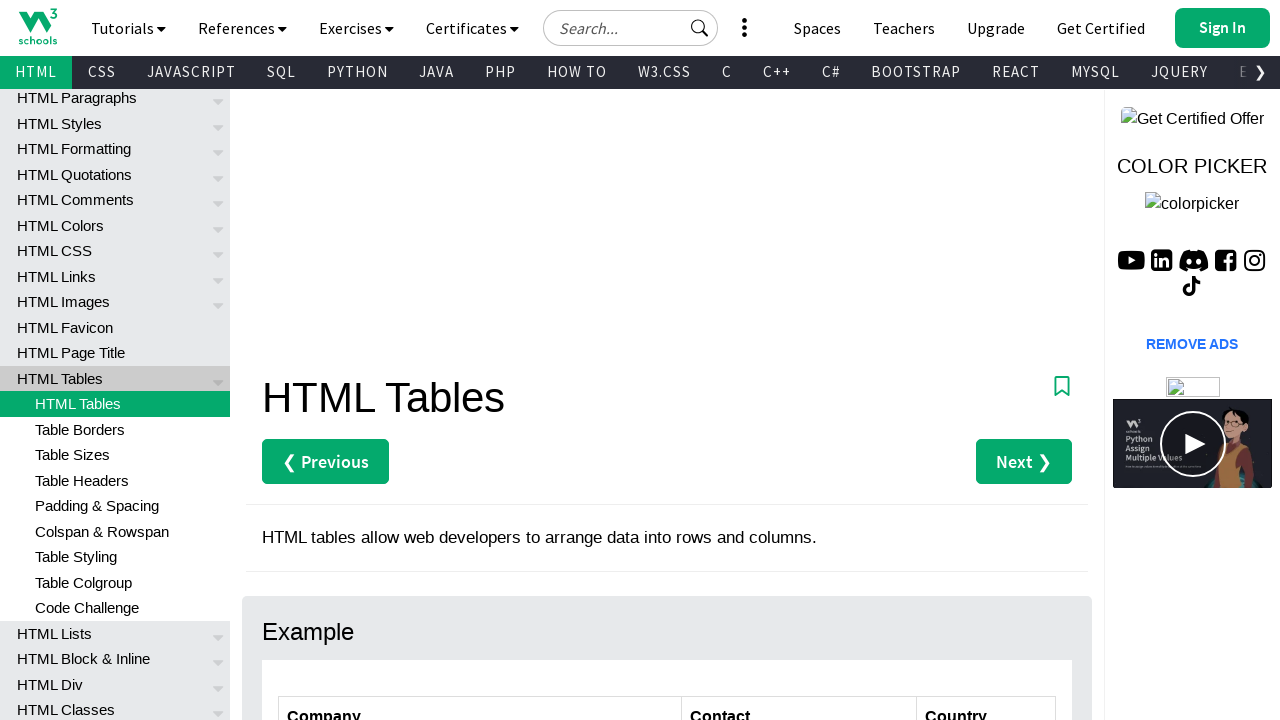

Navigated to W3Schools HTML tables tutorial page
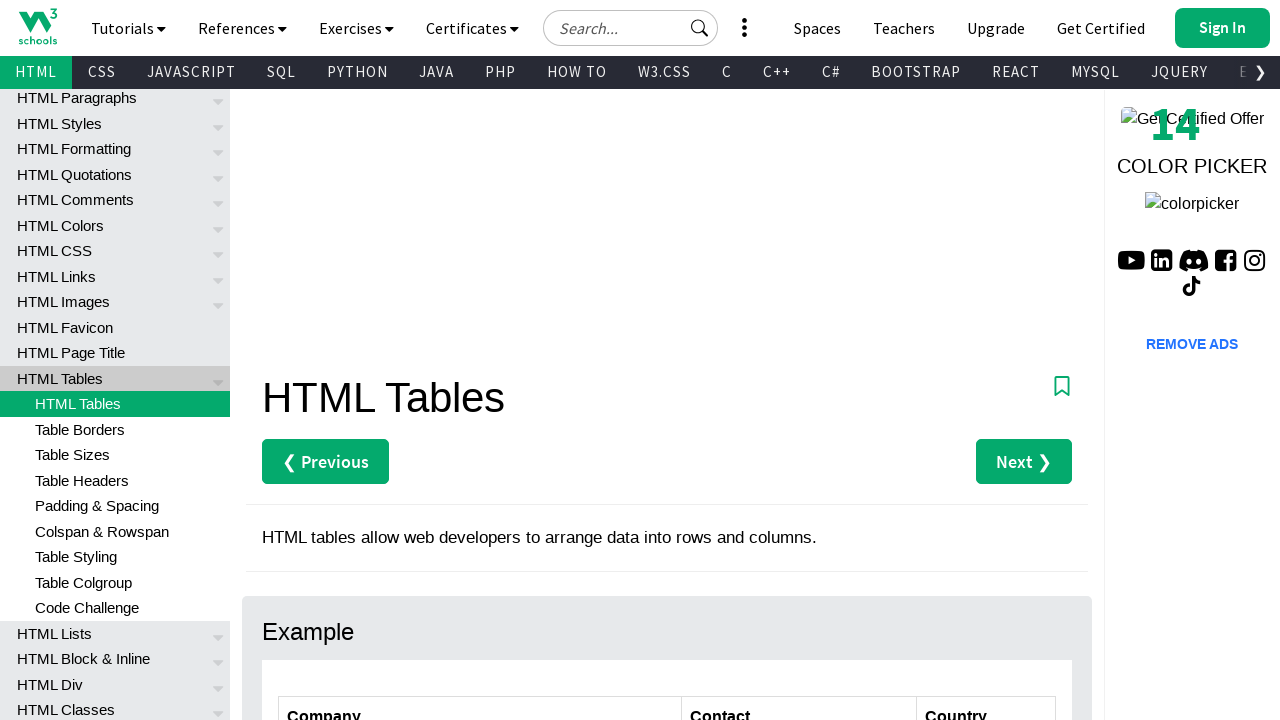

Customers table with id 'customers' is now visible
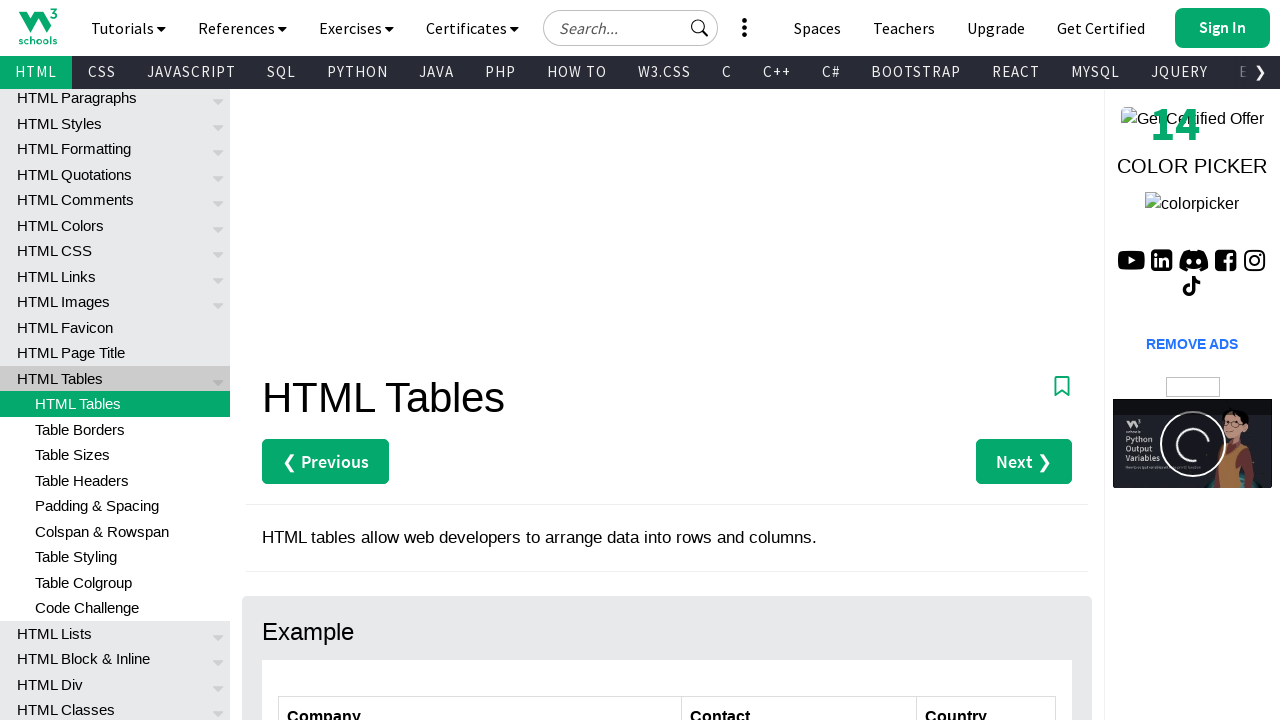

Located cell in 2nd row, 3rd column of customers table
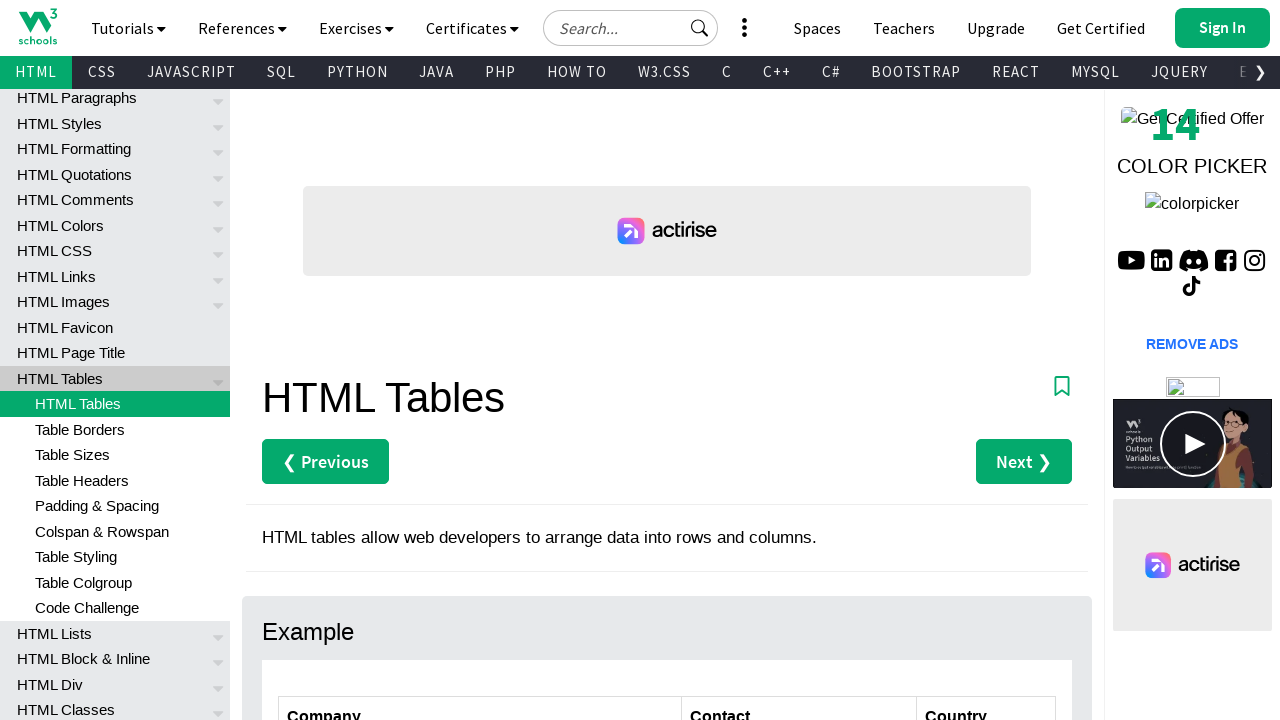

Cell in 2nd row, 3rd column is now visible and accessible
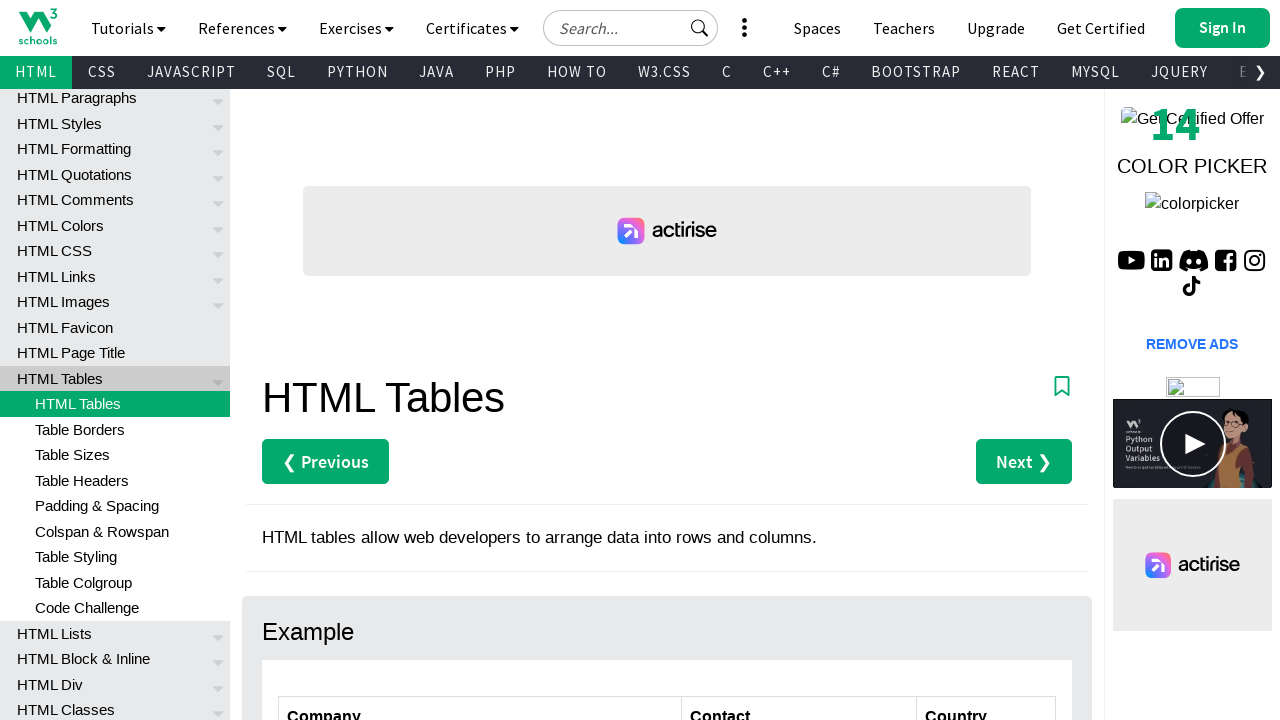

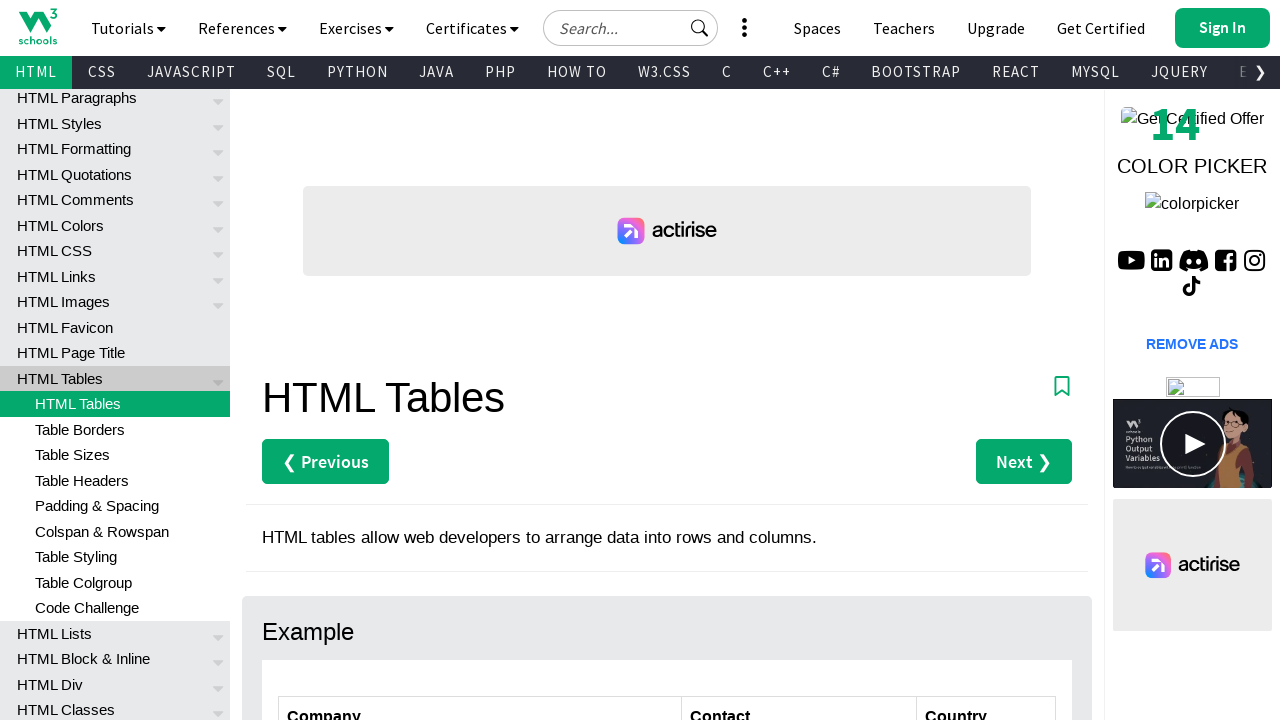